Navigates to Oscar Winning Films page and displays data for top 5 films from 2015

Starting URL: https://www.scrapethissite.com/pages/

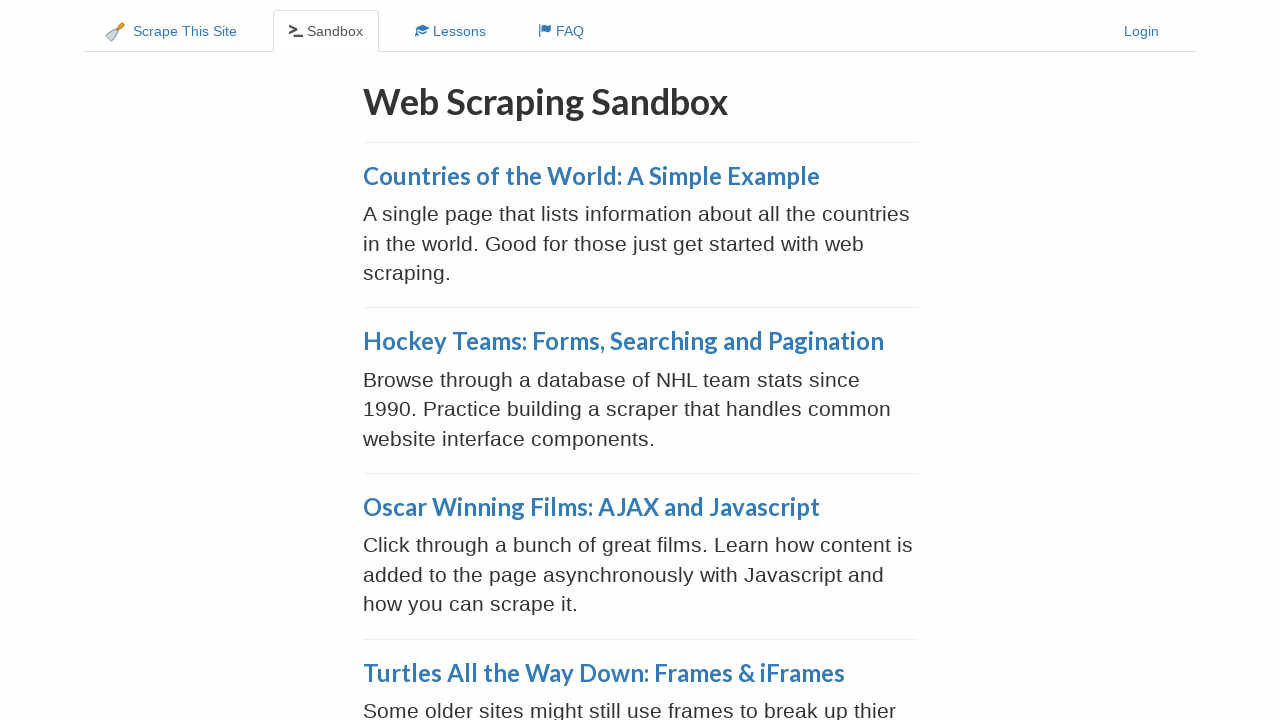

Clicked on Oscar Winning Films link at (591, 507) on xpath=//a[contains(text(),'Oscar Winning Films')]
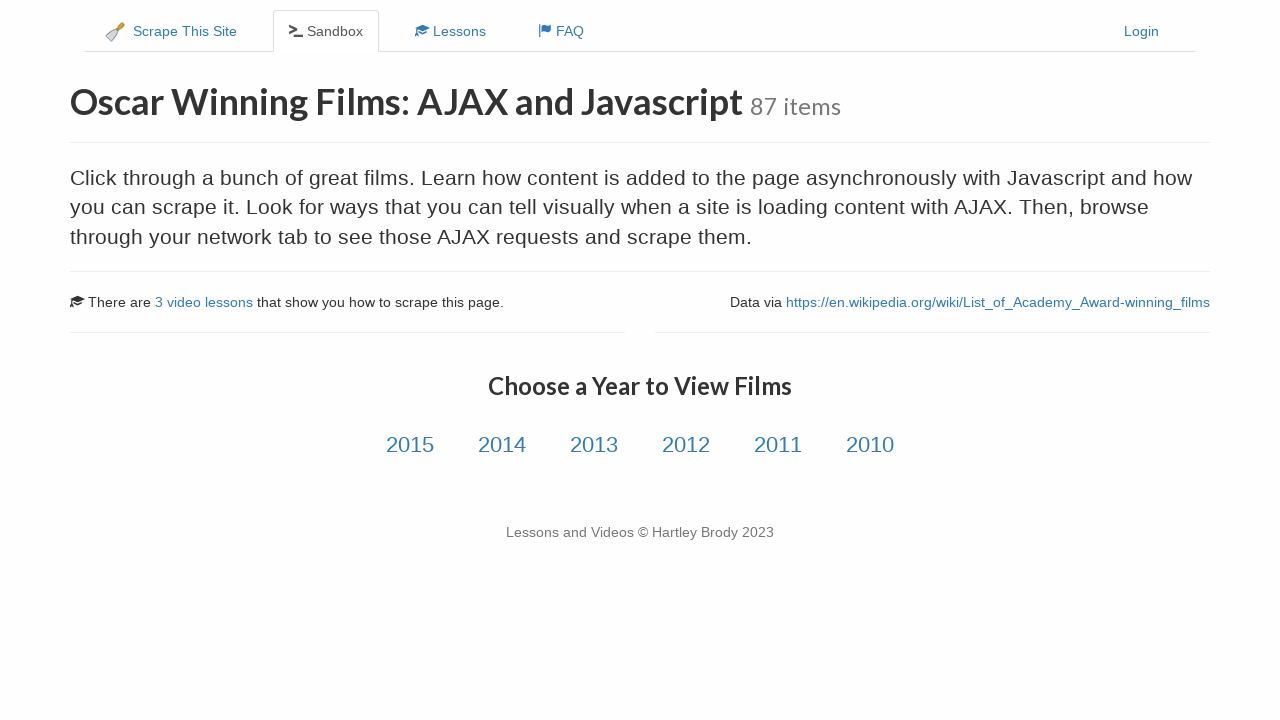

Waited for 2015 year selector to load
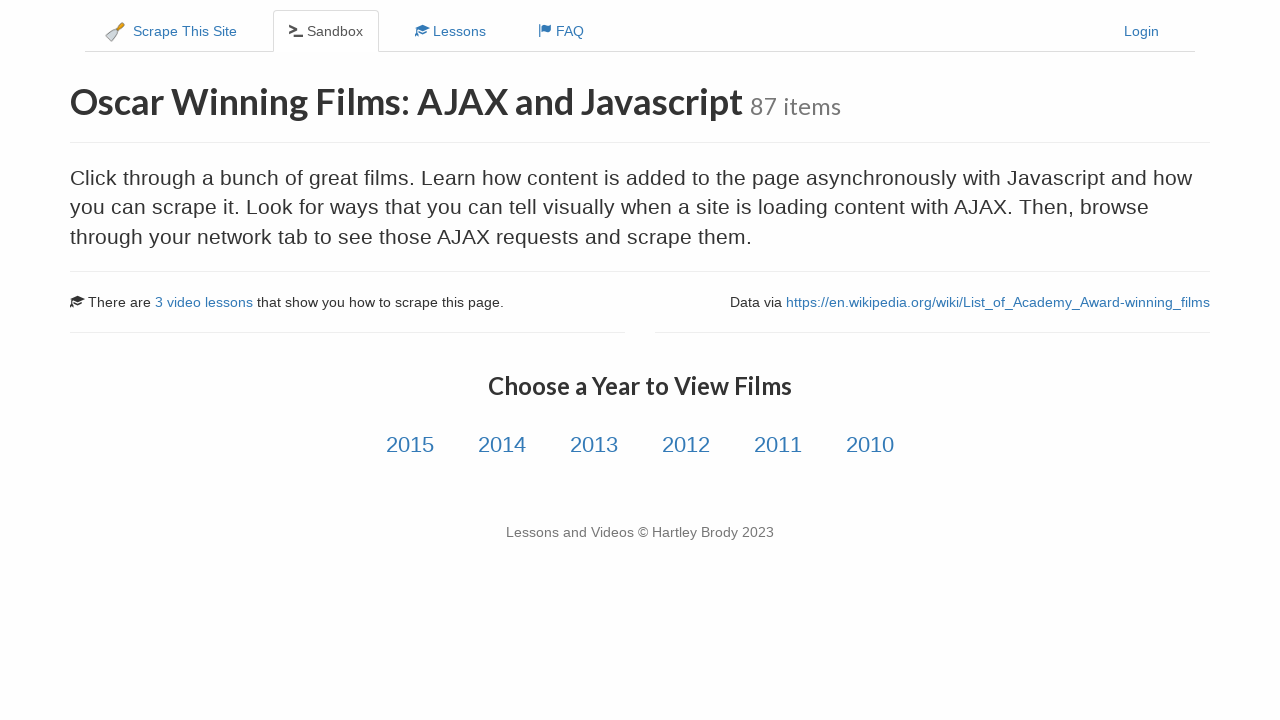

Clicked on 2015 year to filter Oscar winning films at (410, 445) on xpath=//a[text()='2015']
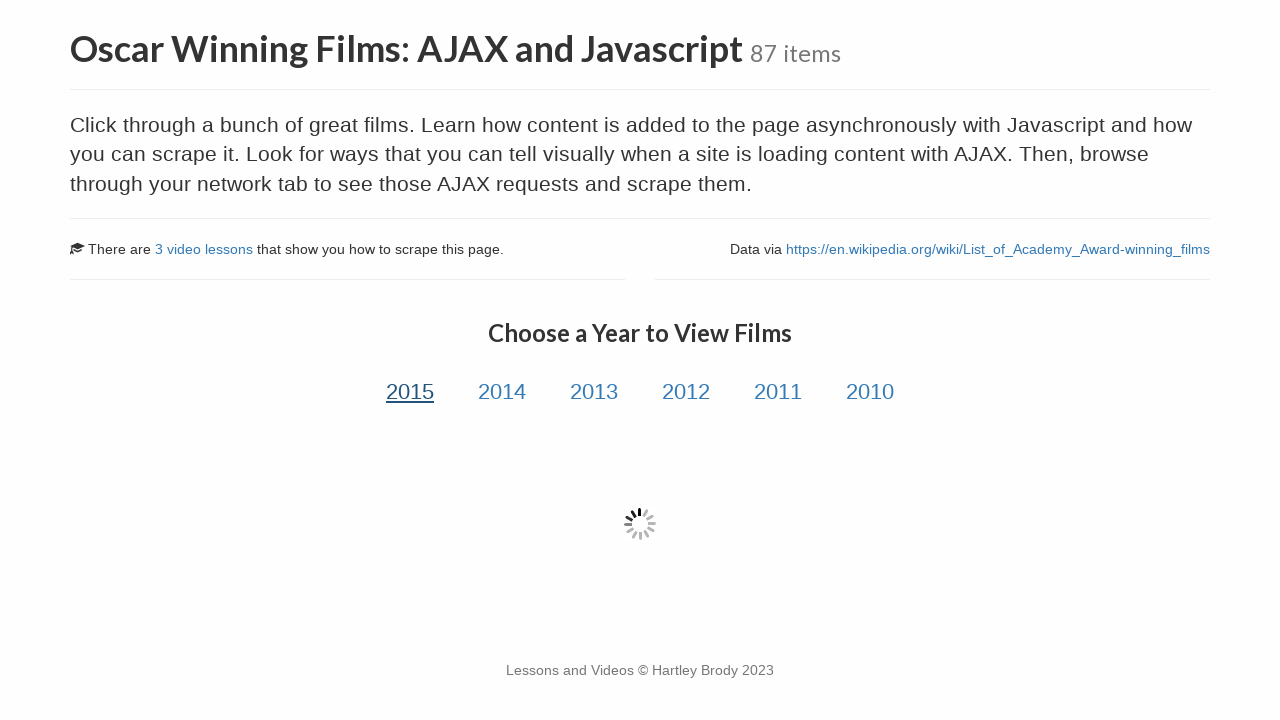

Table data for top 5 films loaded
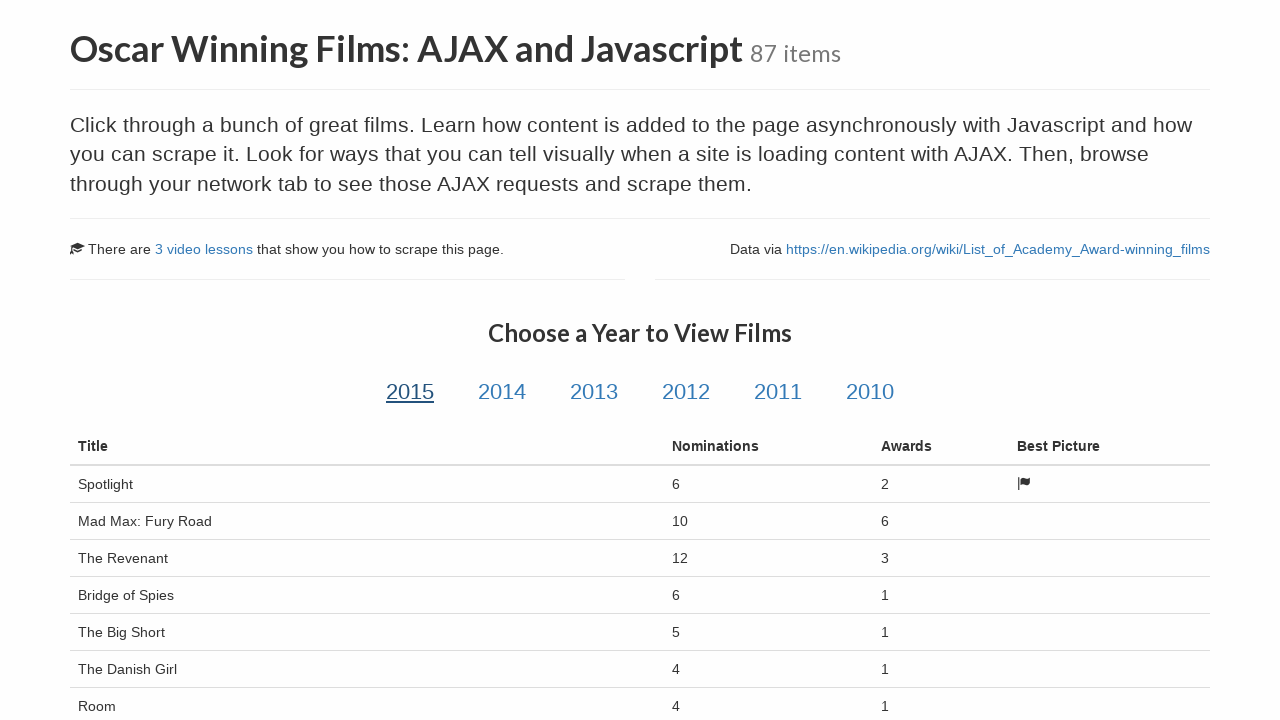

Retrieved and displayed data for top 5 Oscar winning films from 2015
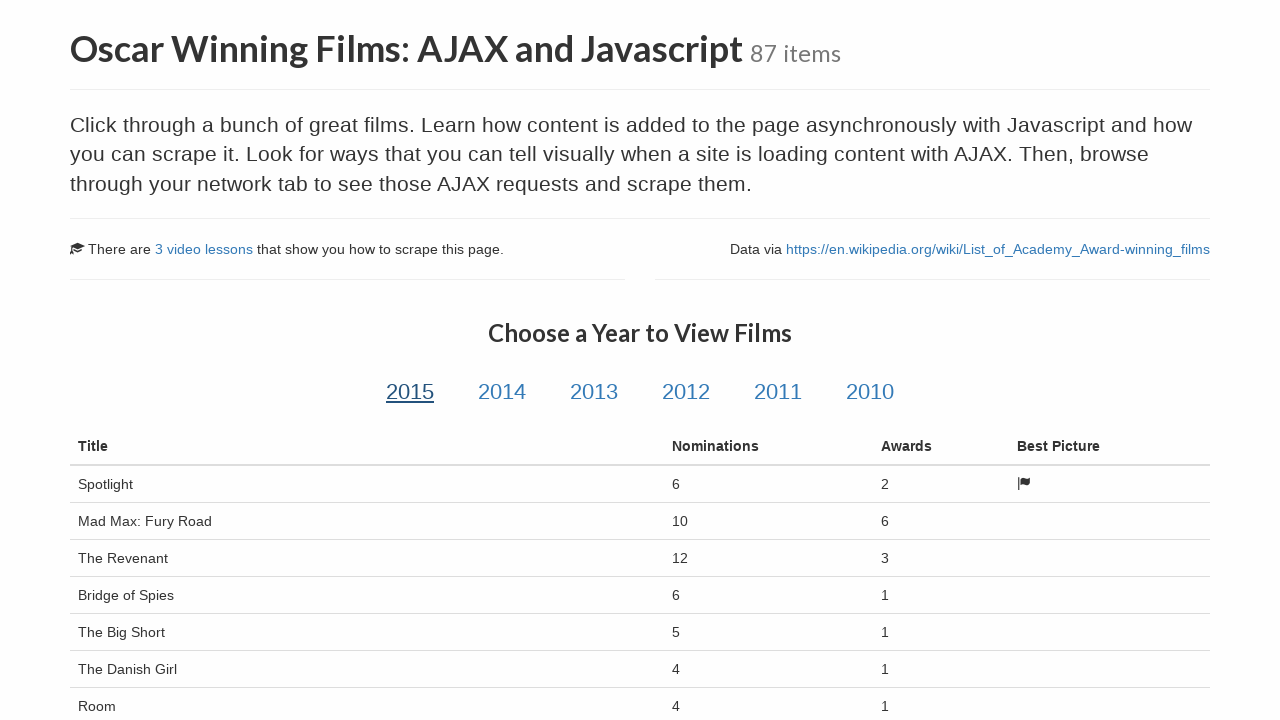

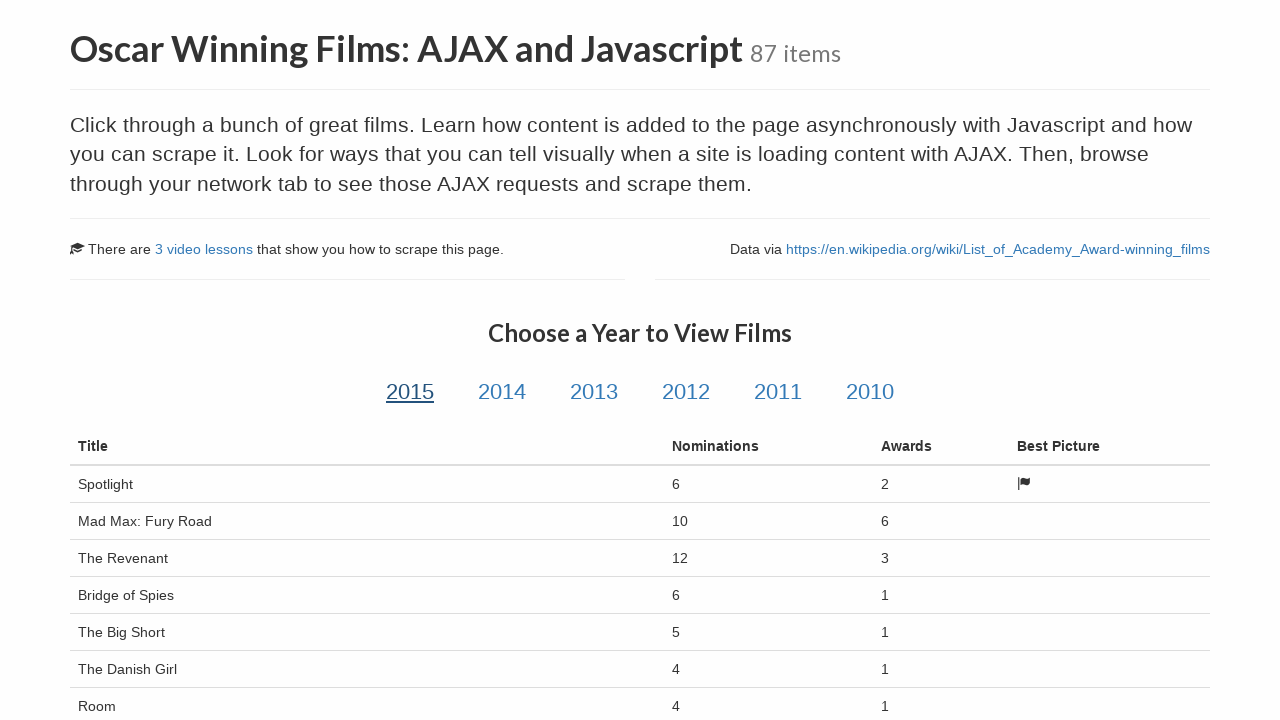